Tests click and drag selection of multiple consecutive items in a list

Starting URL: https://automationfc.github.io/jquery-selectable/

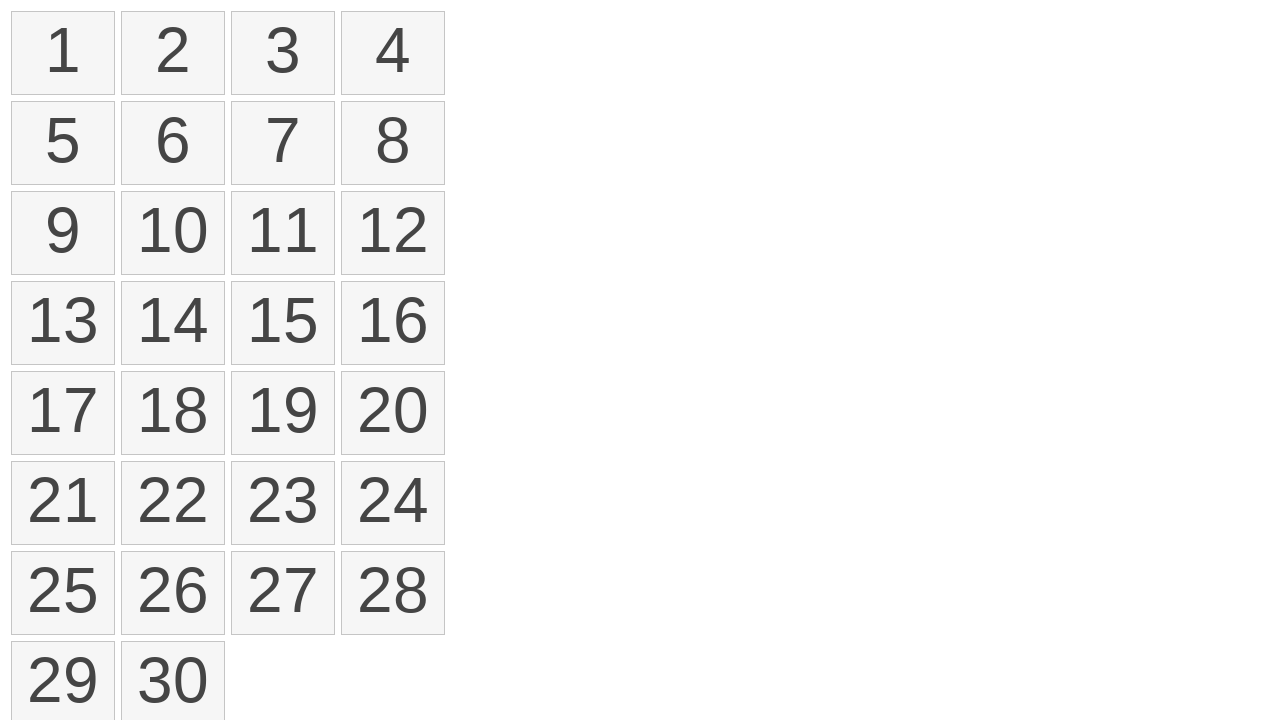

Located all selectable list items
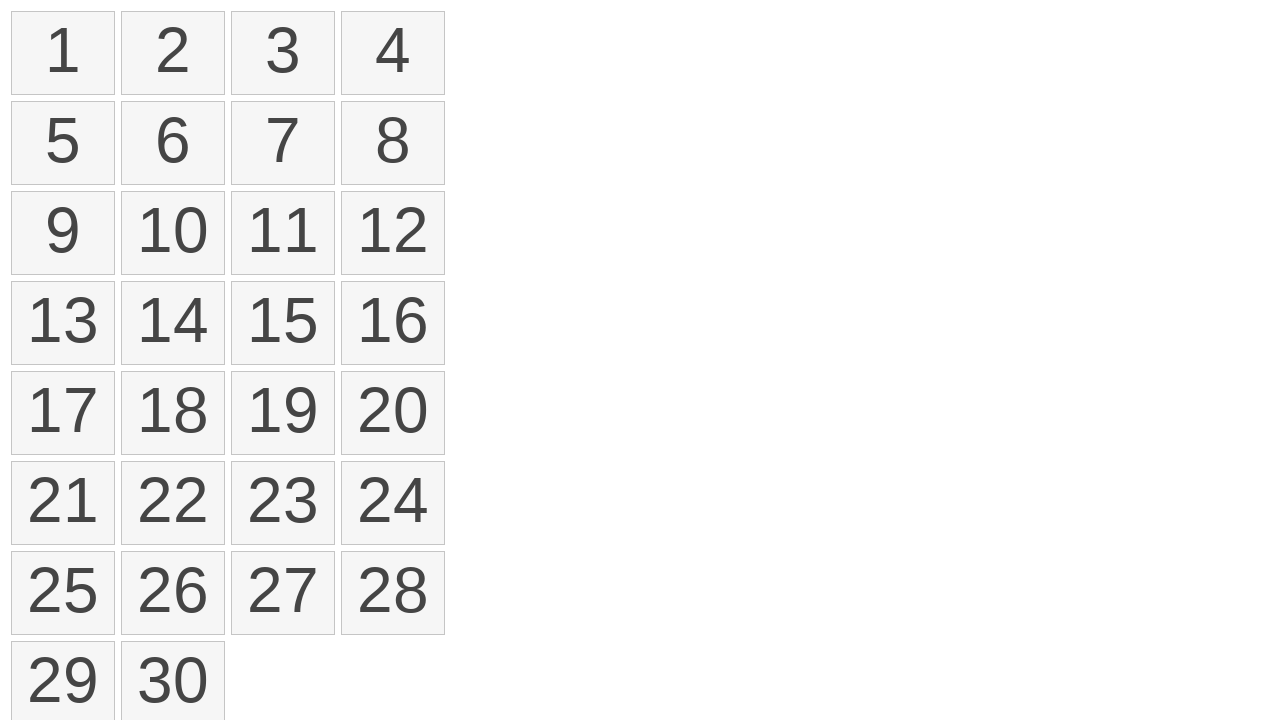

Located first item in selectable list
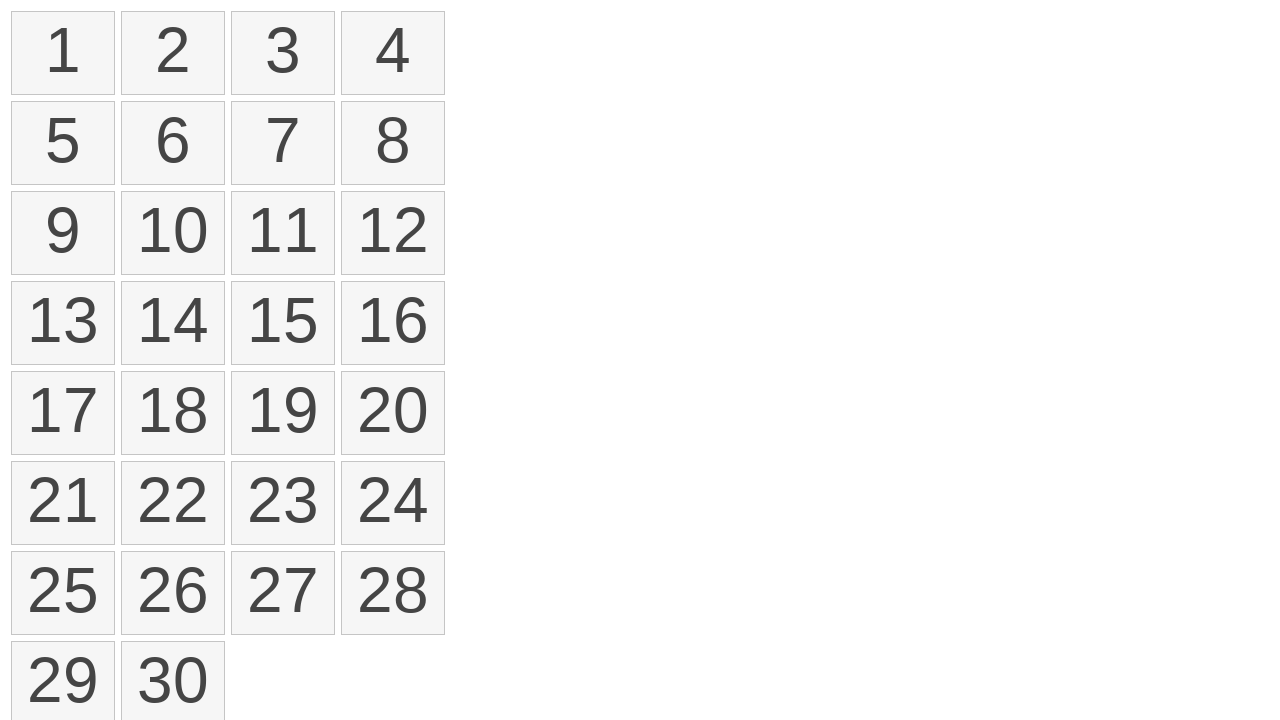

Located fourth item in selectable list
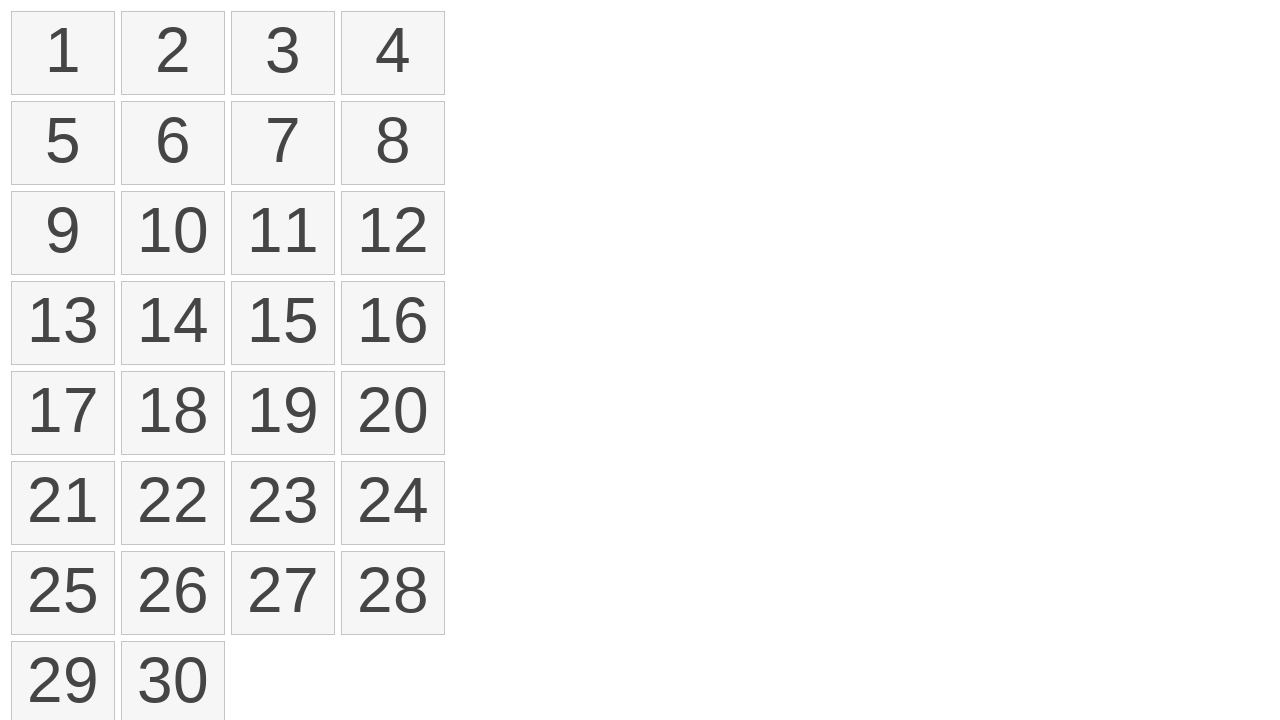

Retrieved bounding box of first item
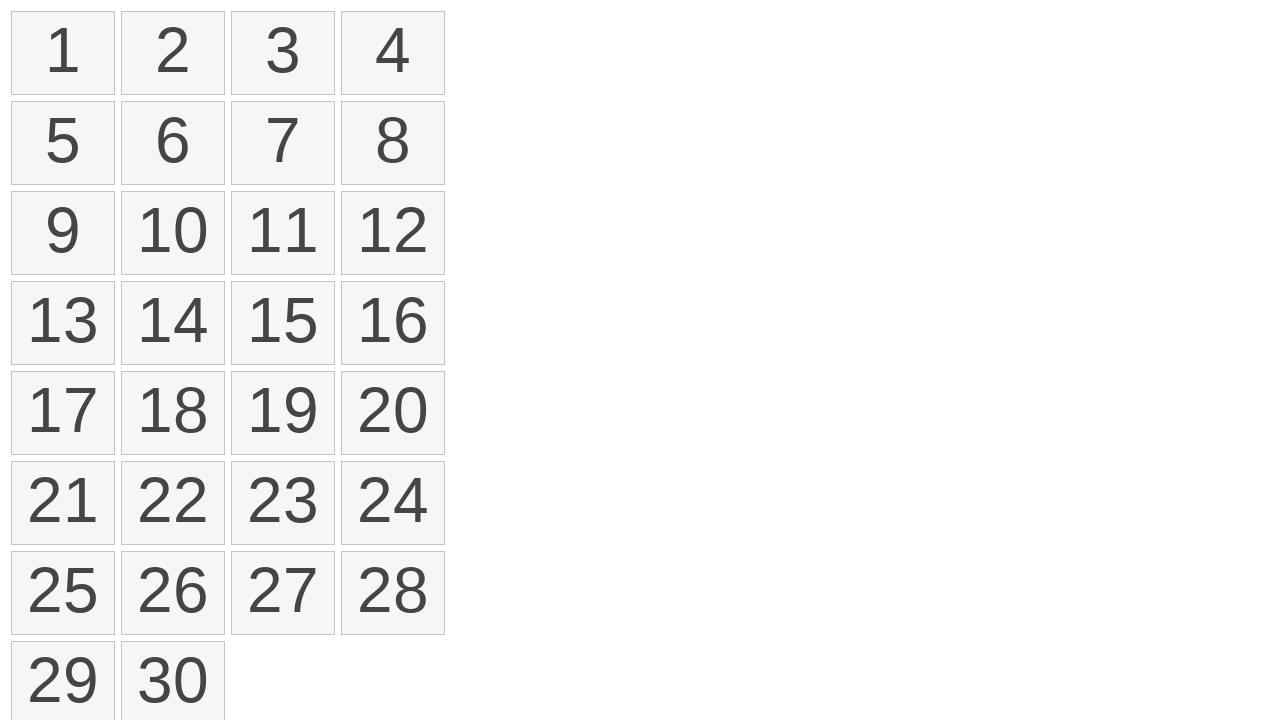

Retrieved bounding box of fourth item
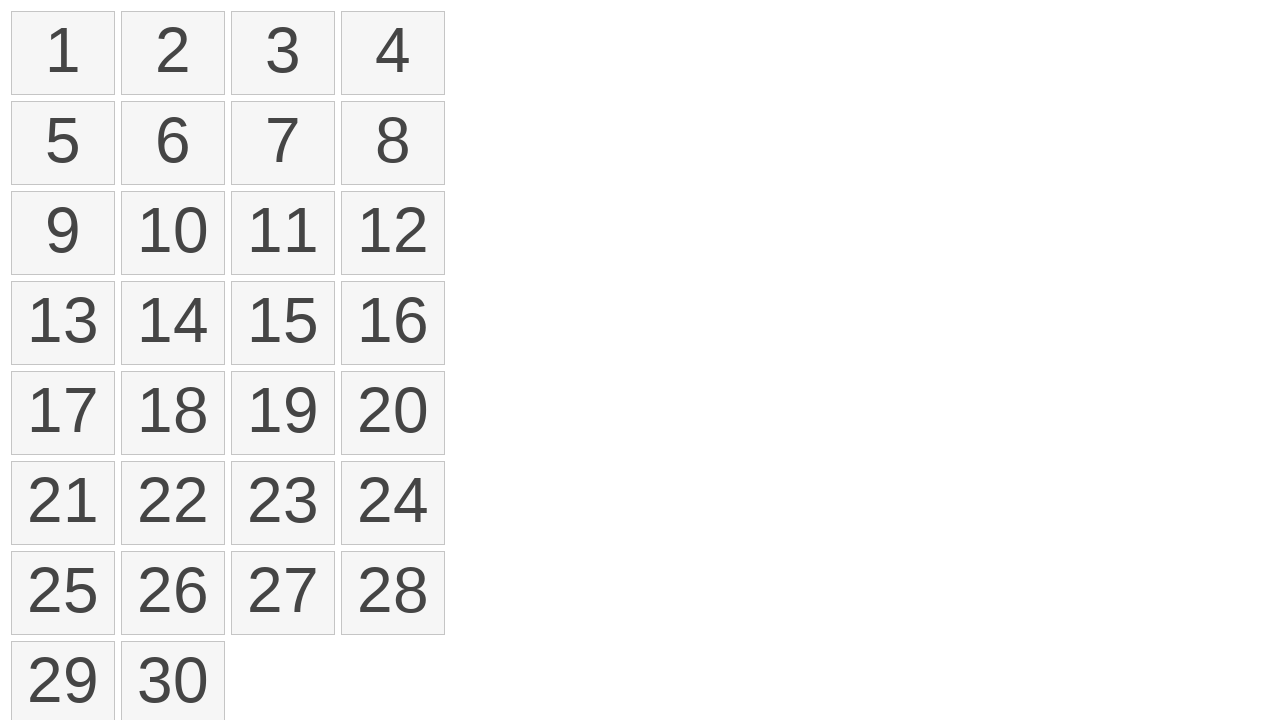

Moved mouse to center of first item at (63, 53)
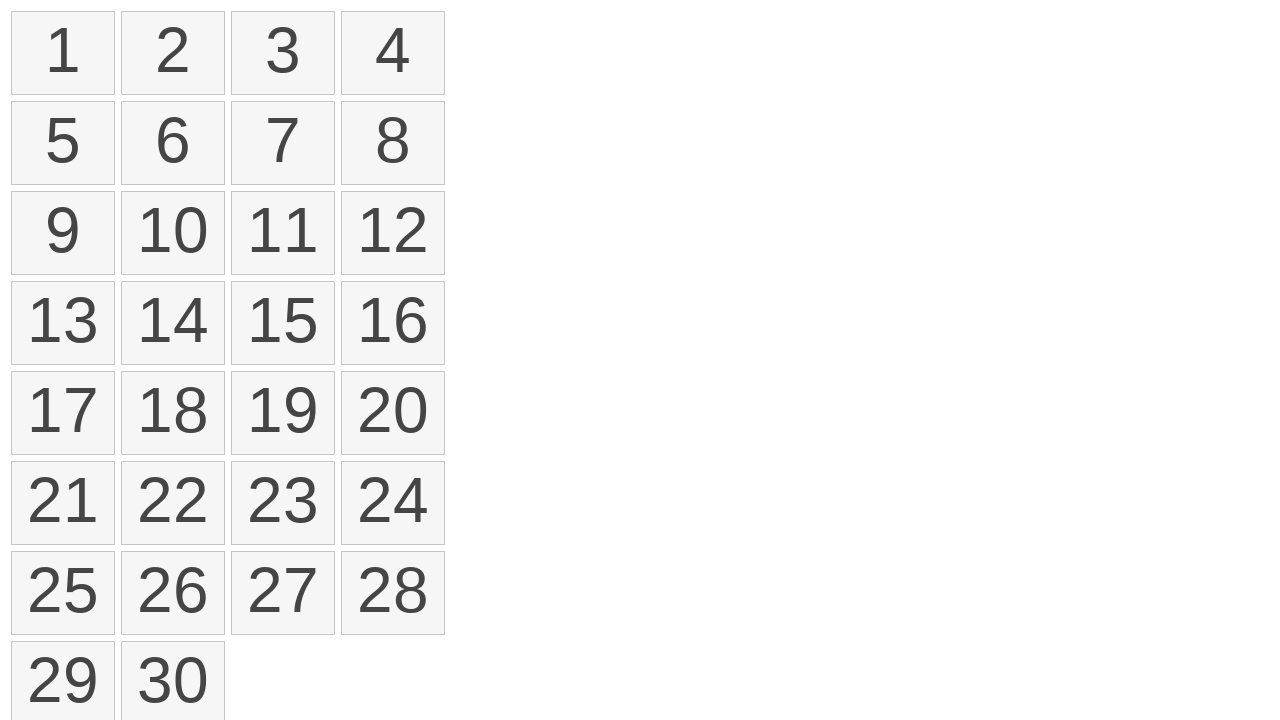

Pressed mouse button down on first item at (63, 53)
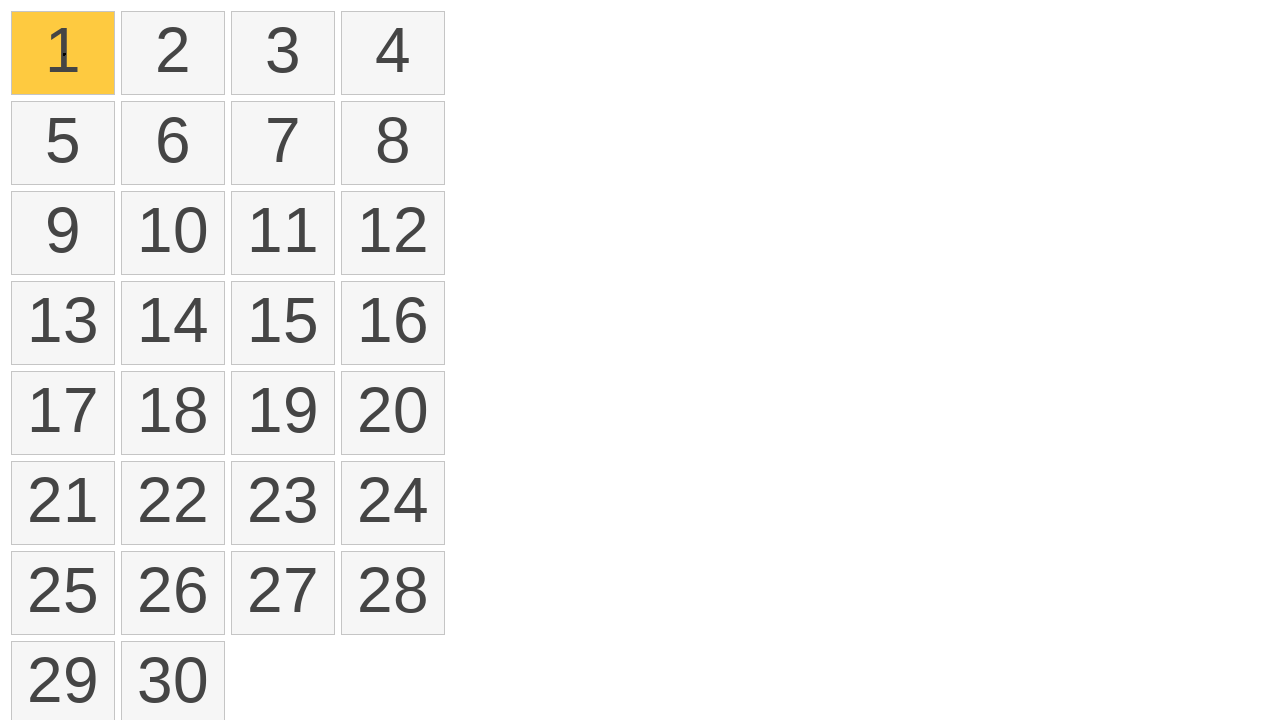

Dragged mouse to center of fourth item to select range at (393, 53)
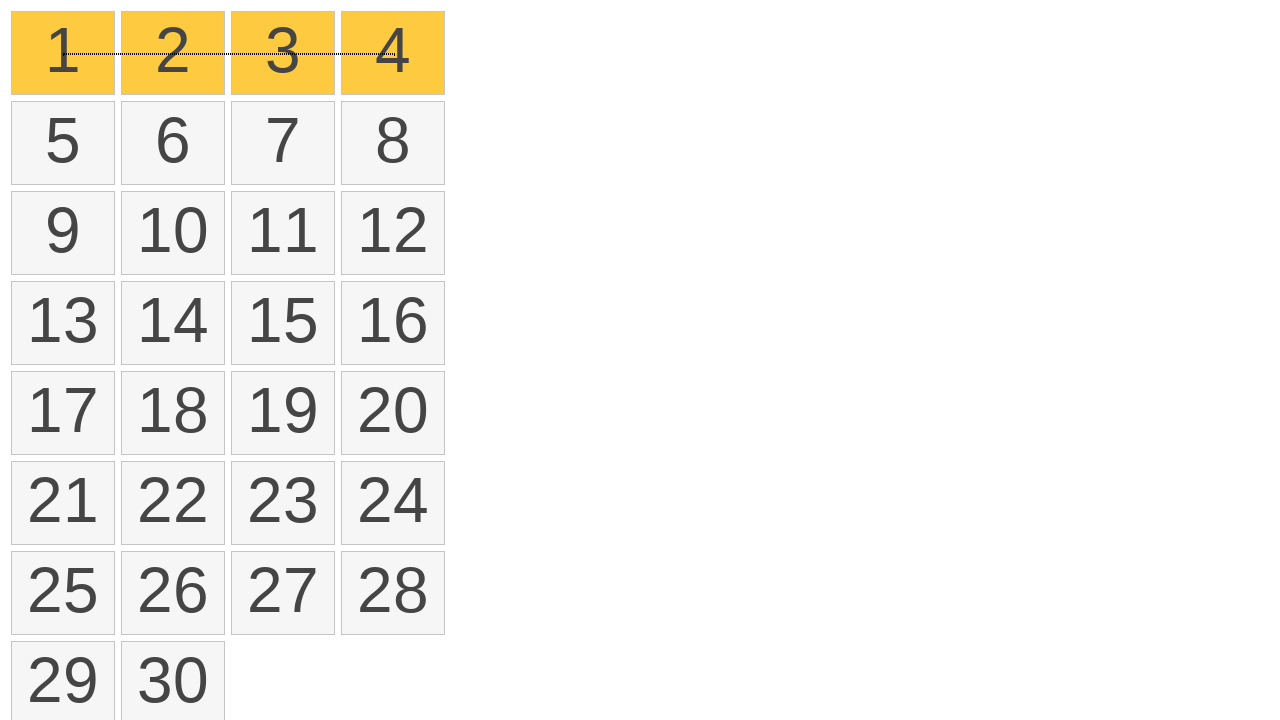

Released mouse button to complete selection at (393, 53)
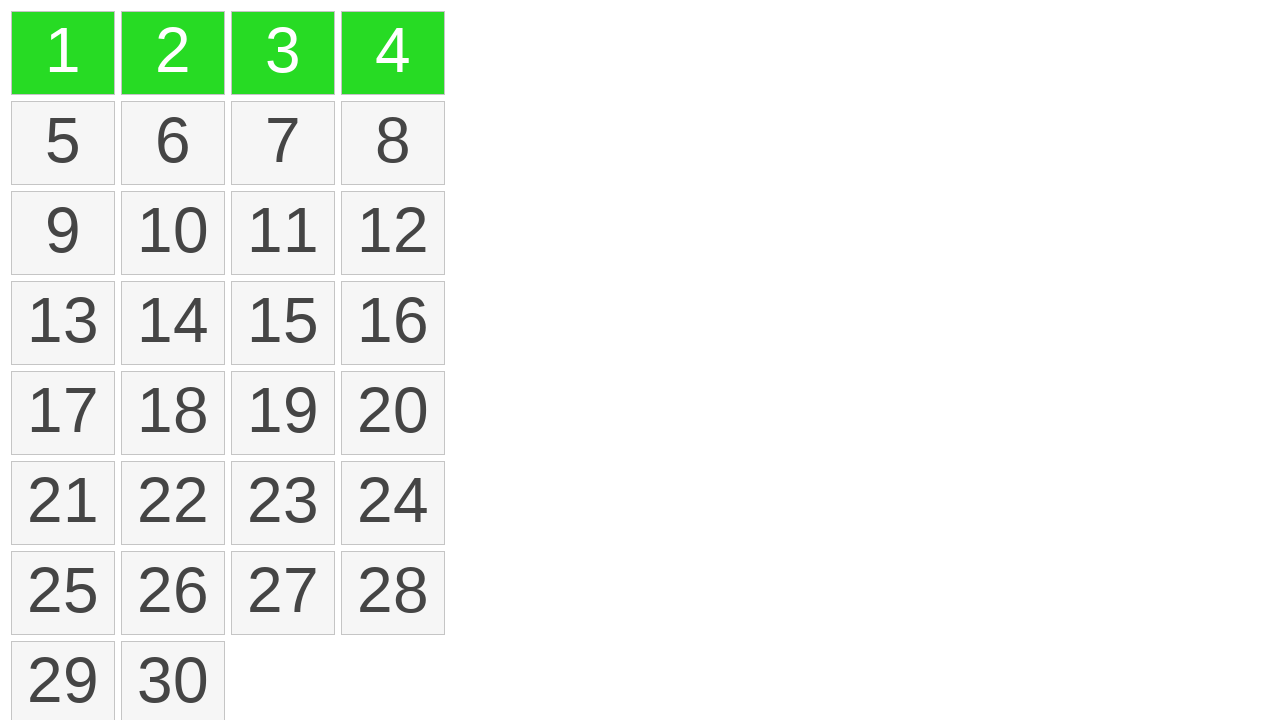

Located all selected items
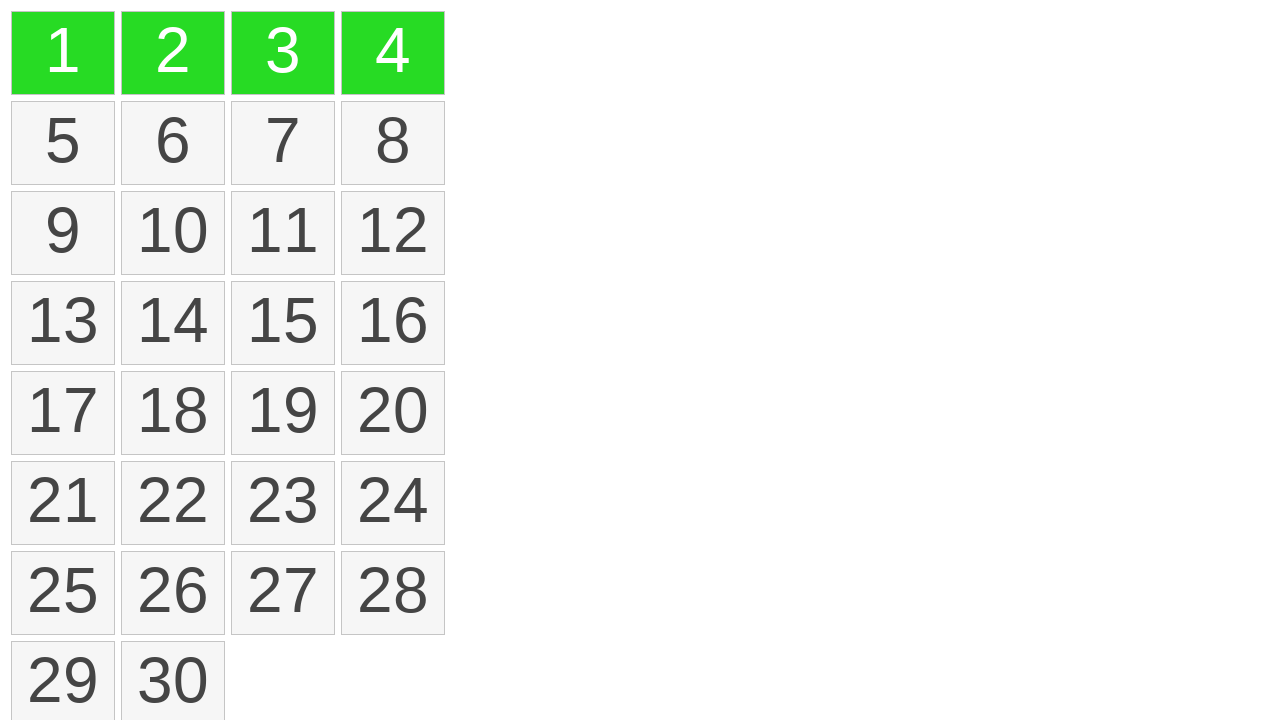

Verified that exactly 4 items are selected
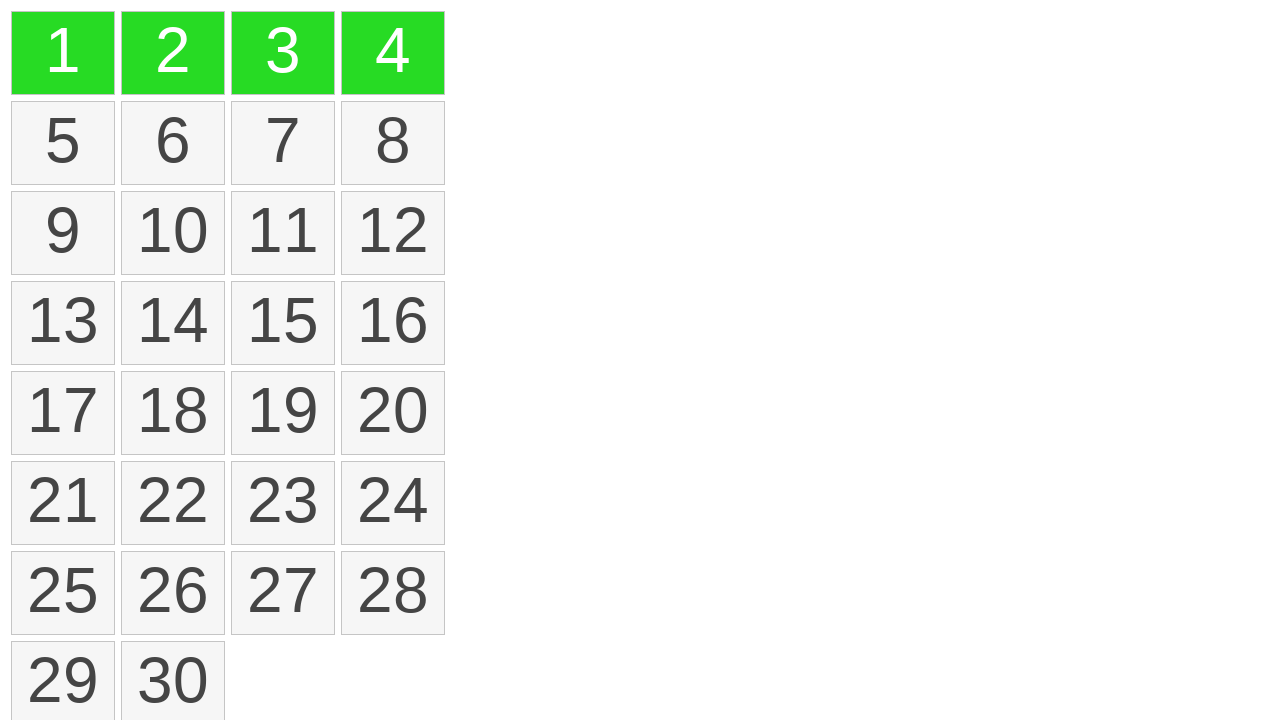

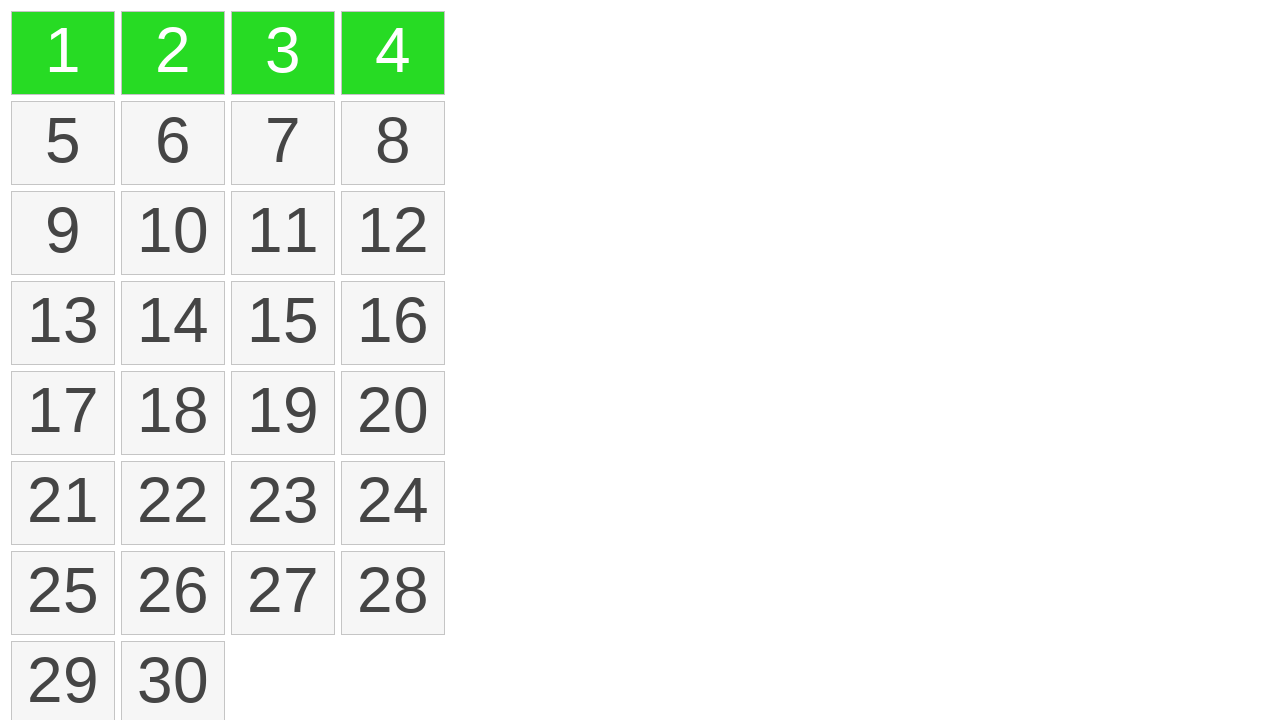